Tests accepting a JavaScript alert dialog by clicking a button to trigger the alert and then accepting it

Starting URL: https://bonigarcia.dev/selenium-webdriver-java/dialog-boxes.html

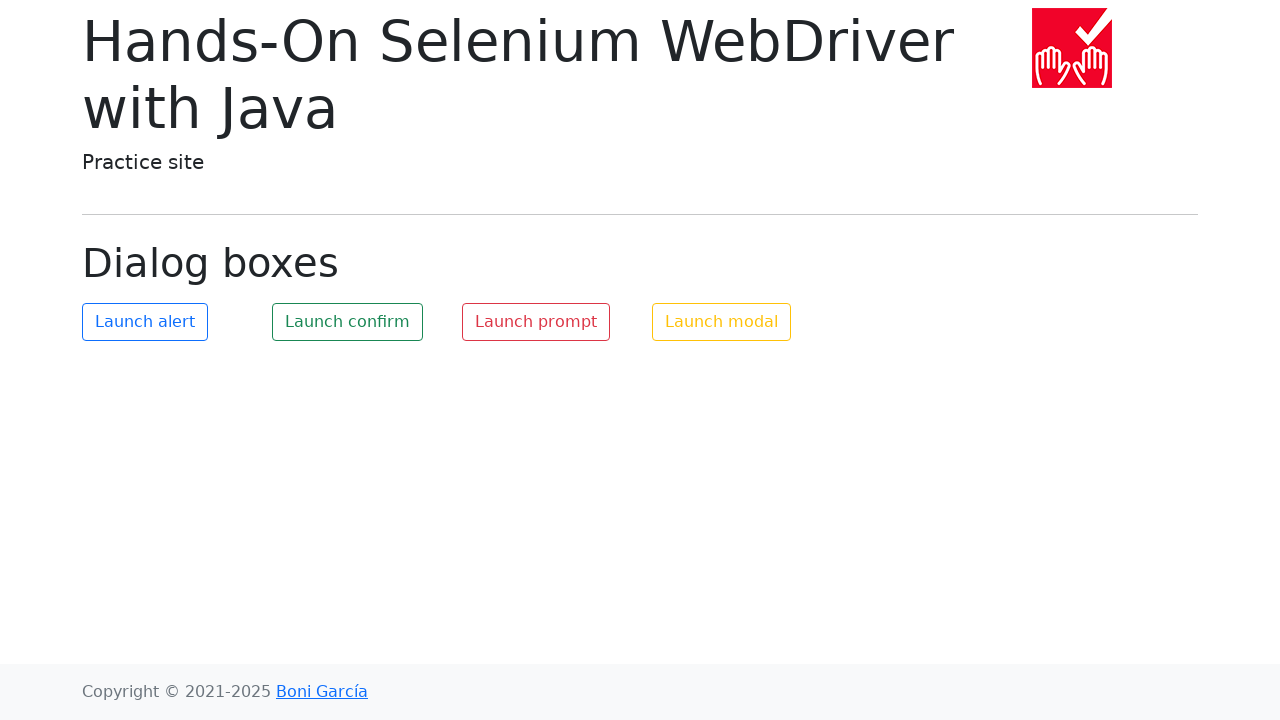

Navigated to dialog boxes test page
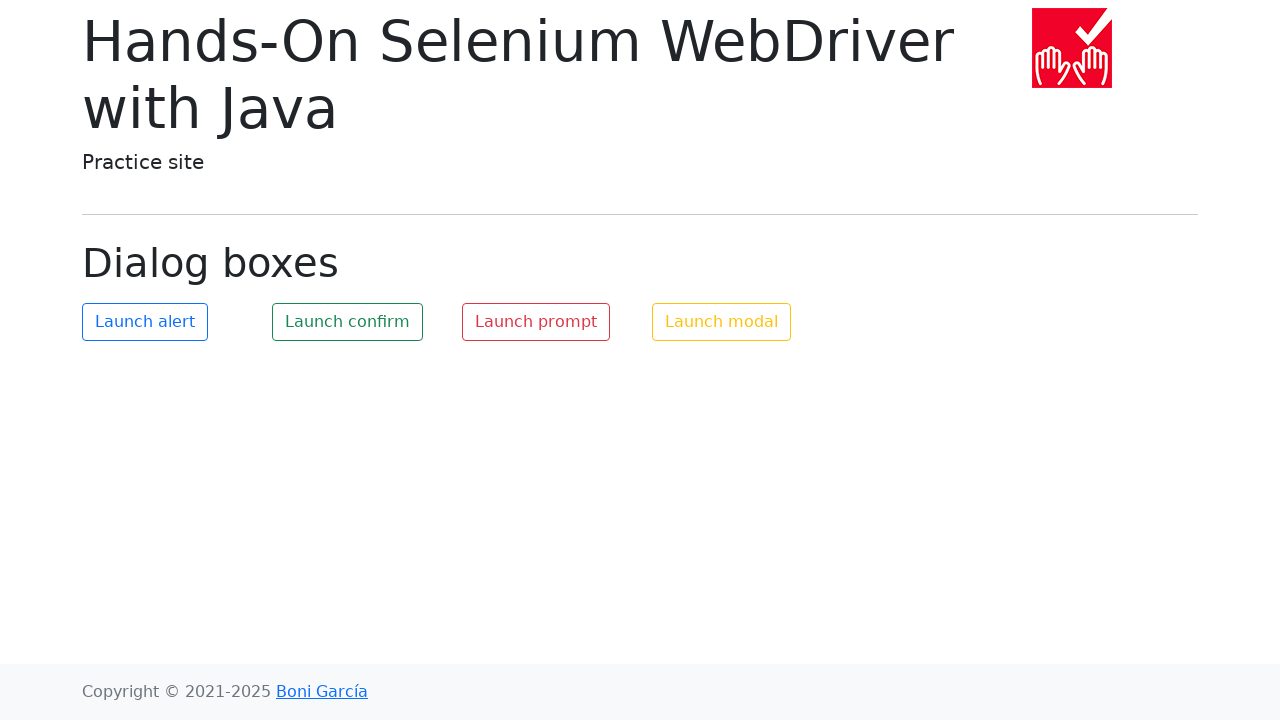

Clicked button to trigger JavaScript alert dialog at (145, 322) on #my-alert
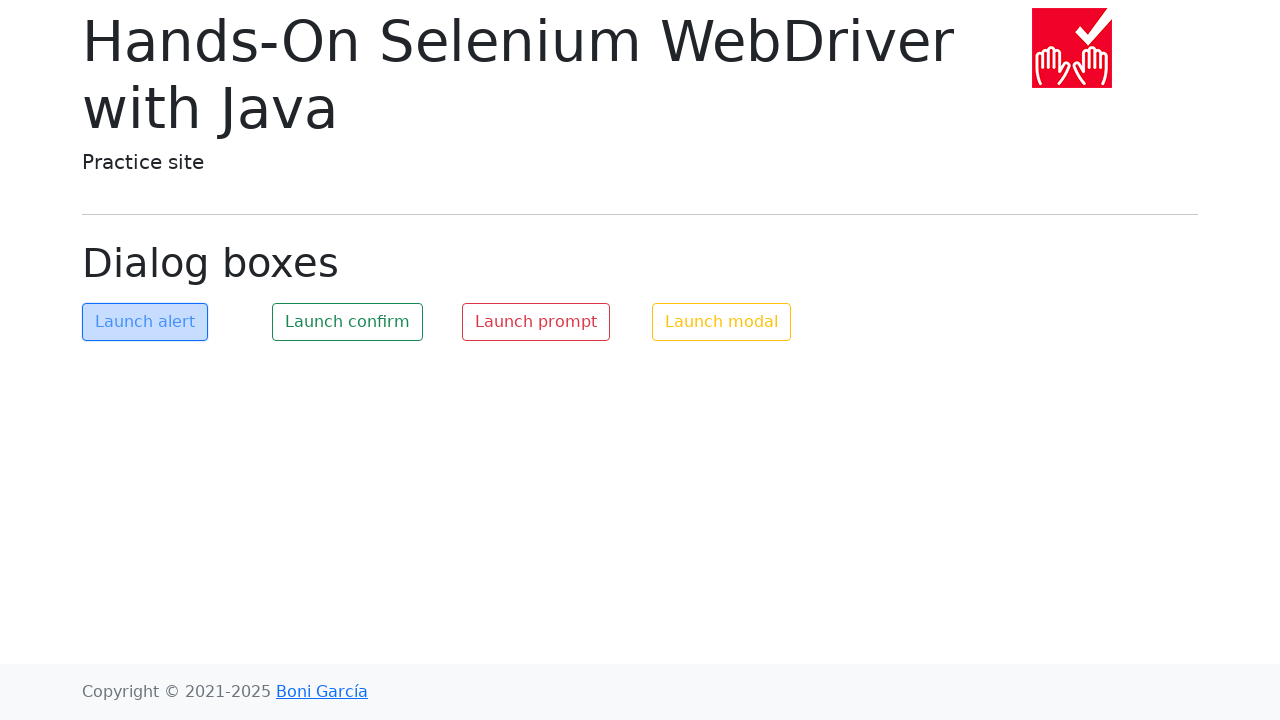

Set up dialog handler to accept alert
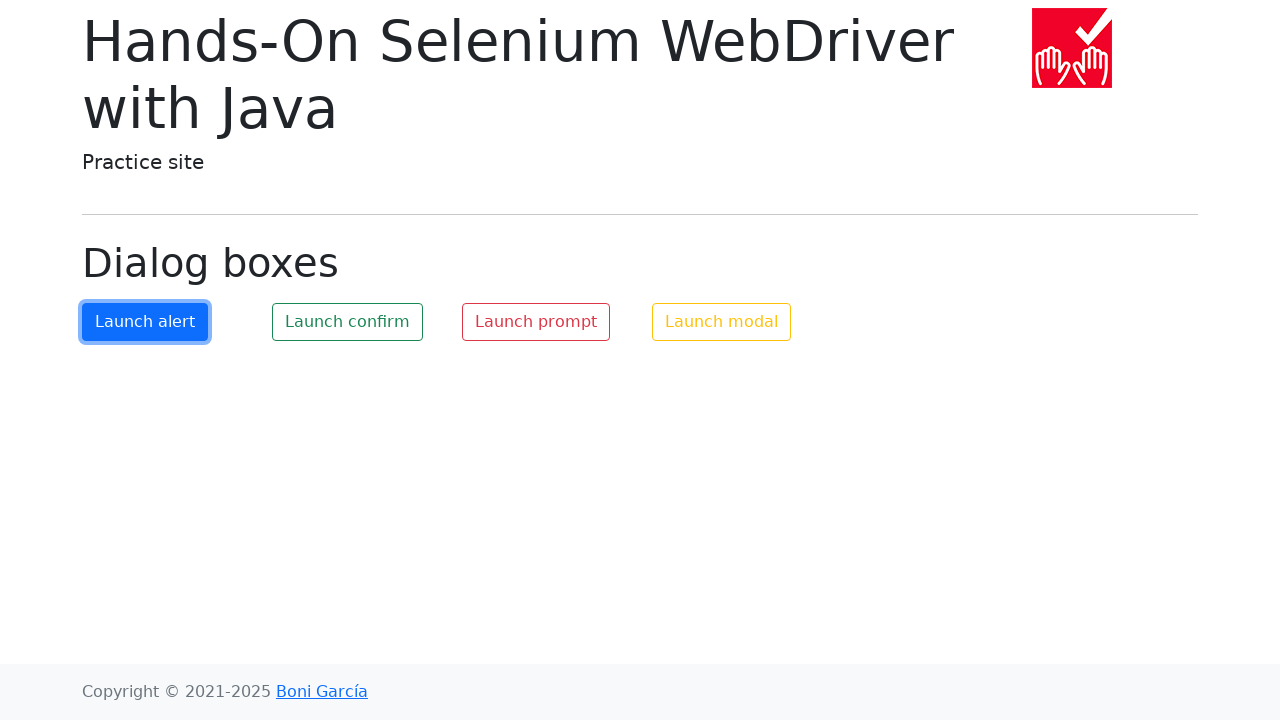

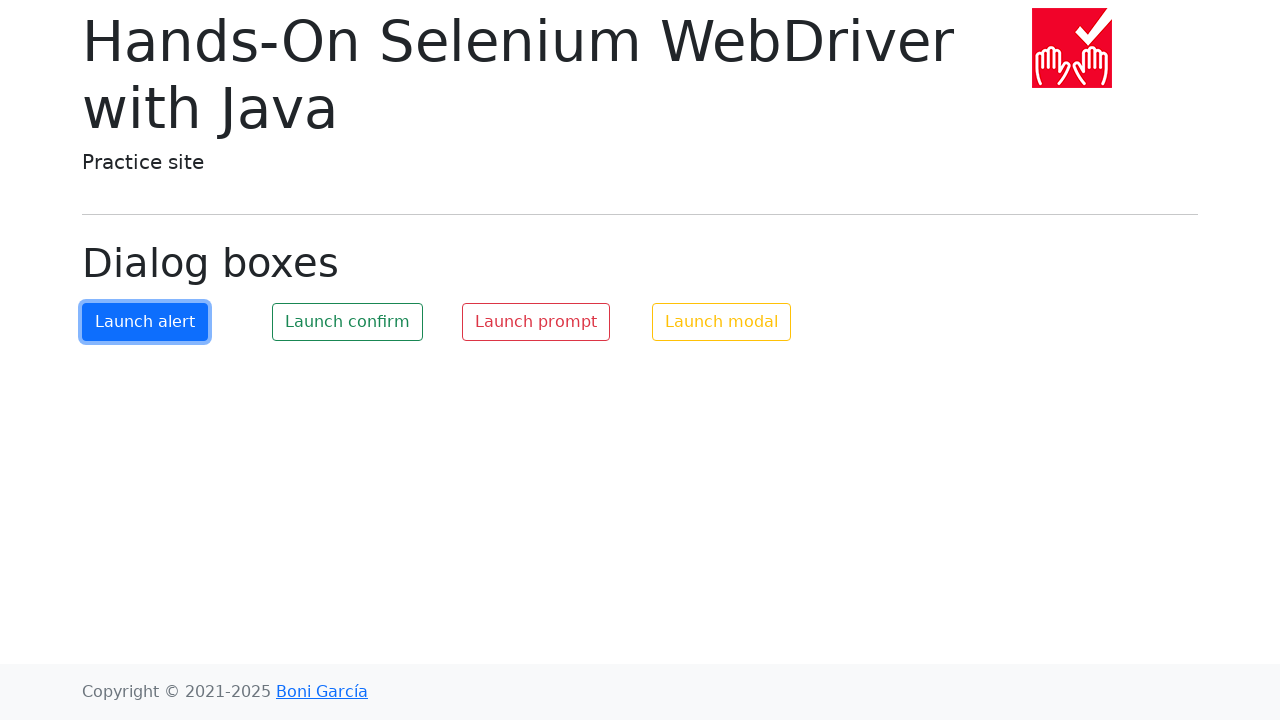